Navigates to the Automation Practice page and verifies that footer links are present and visible in the page.

Starting URL: https://rahulshettyacademy.com/AutomationPractice/

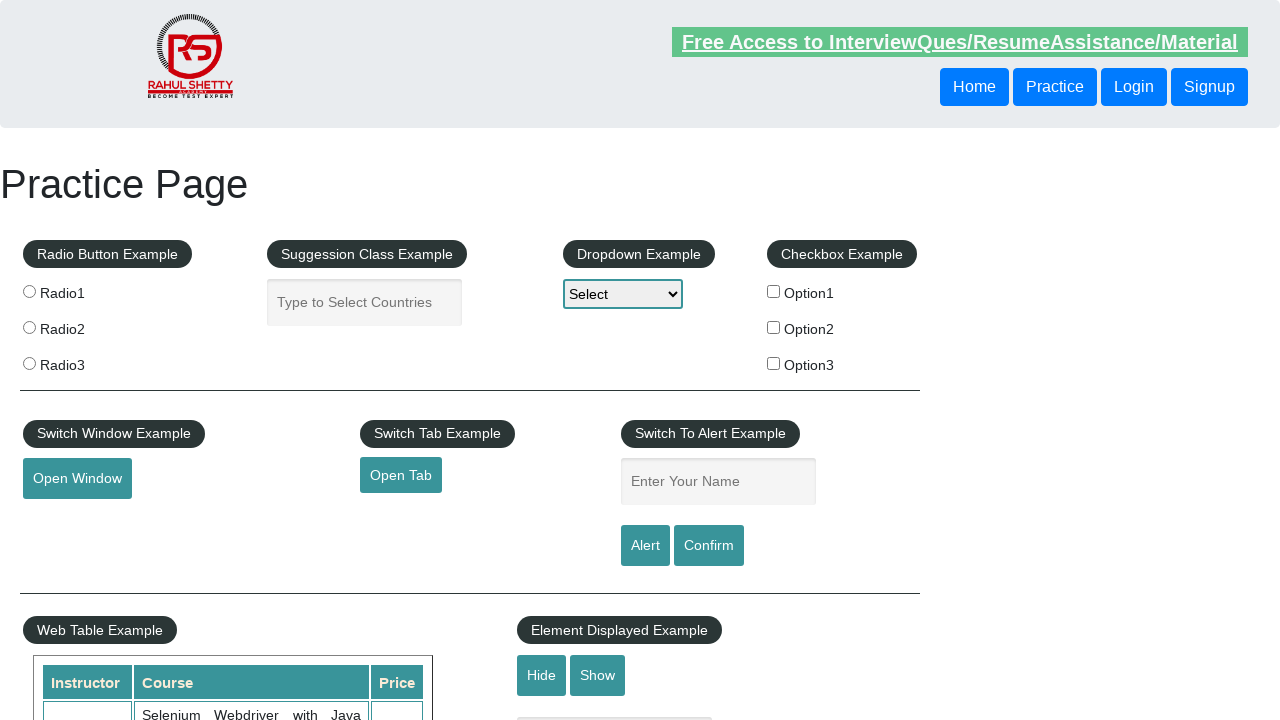

Waited for page to reach networkidle state
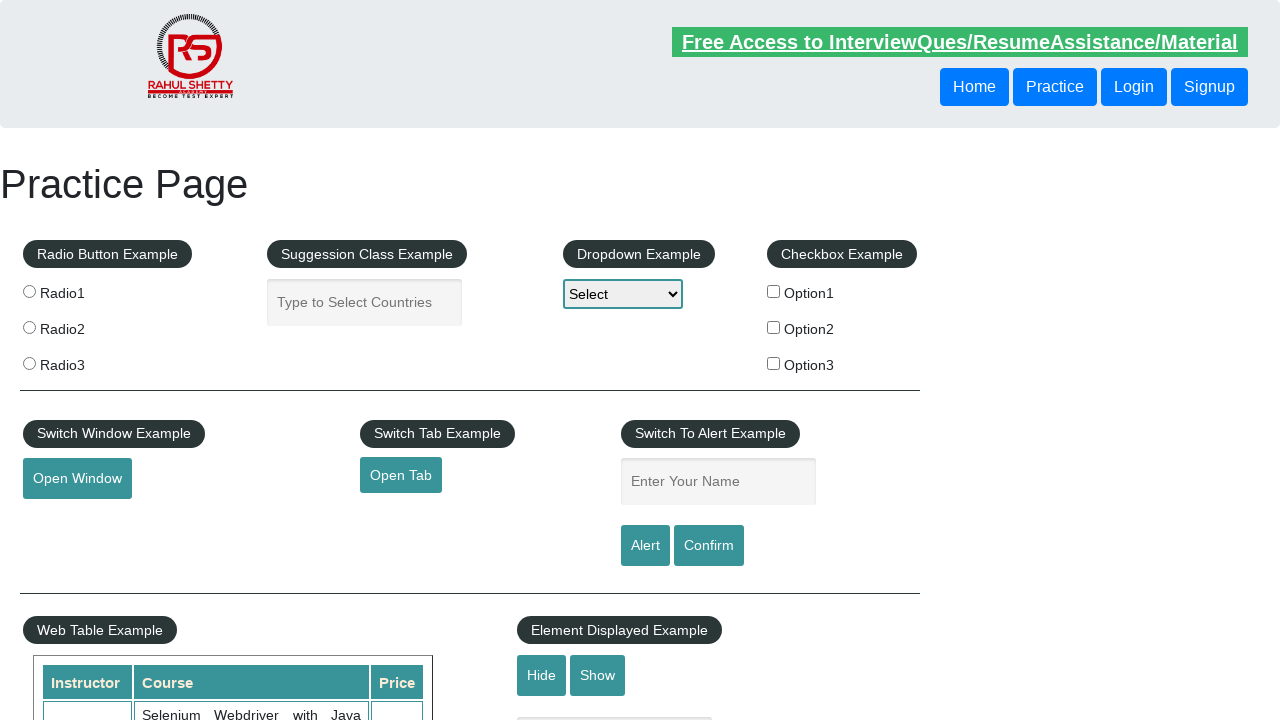

Waited for footer links selector to be present
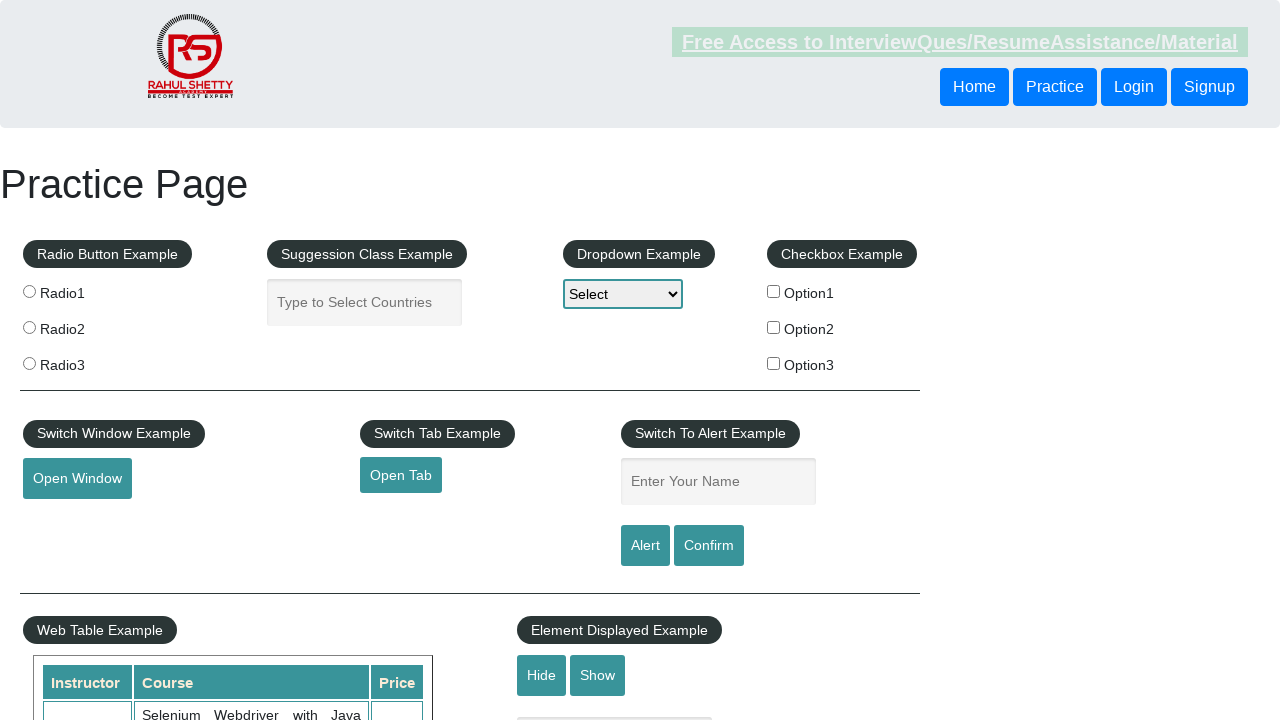

Located all footer links using 'li.gf-li a' selector
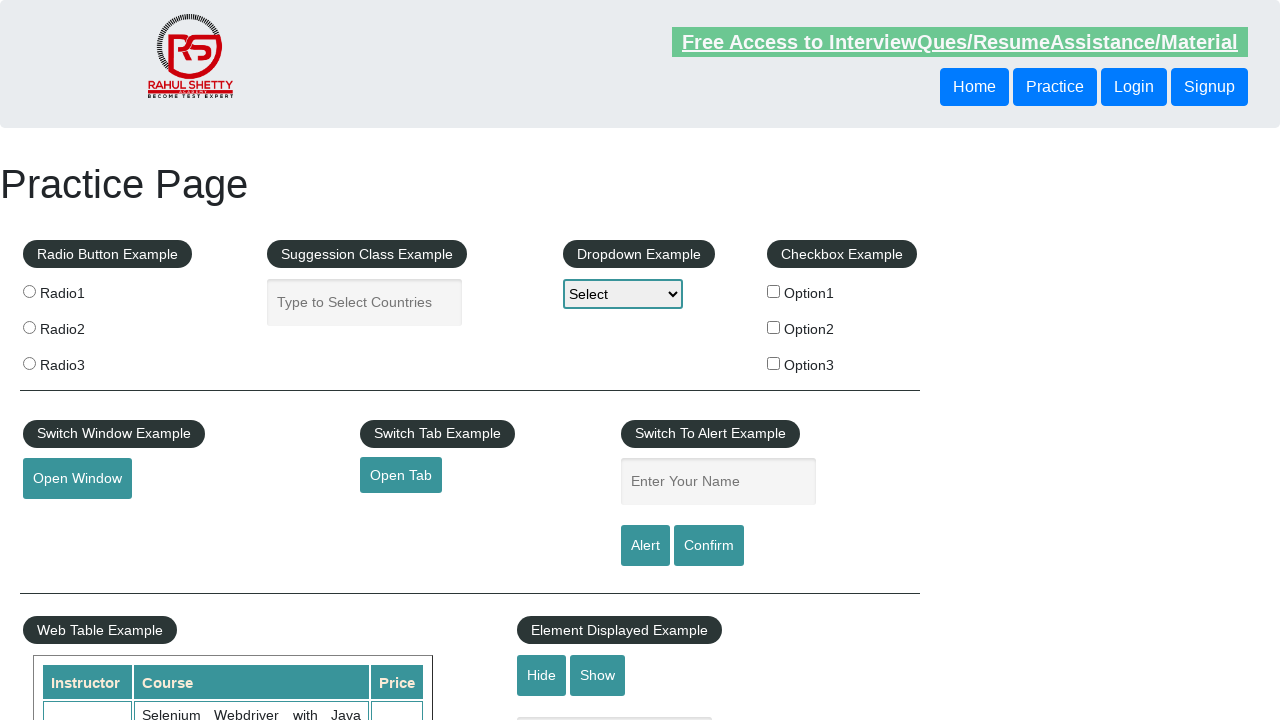

Verified that footer links are present on the page
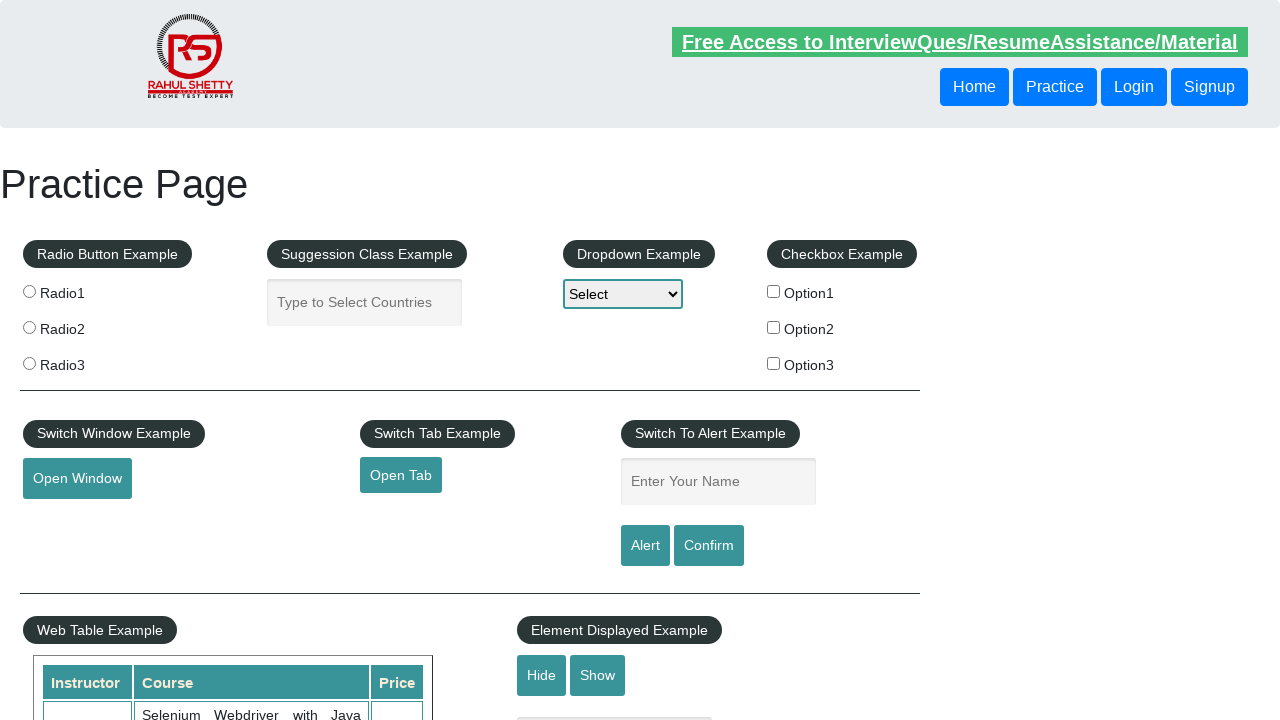

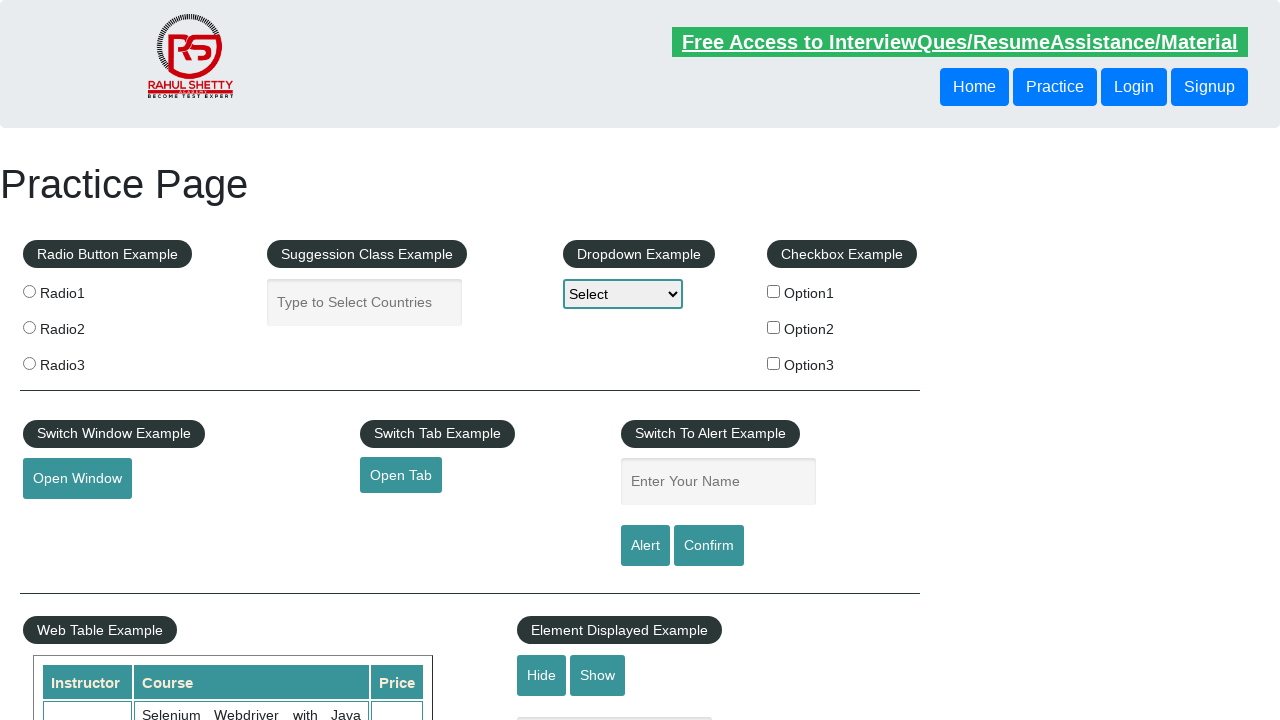